Tests toggling all items as completed and then uncompleting them

Starting URL: https://demo.playwright.dev/todomvc

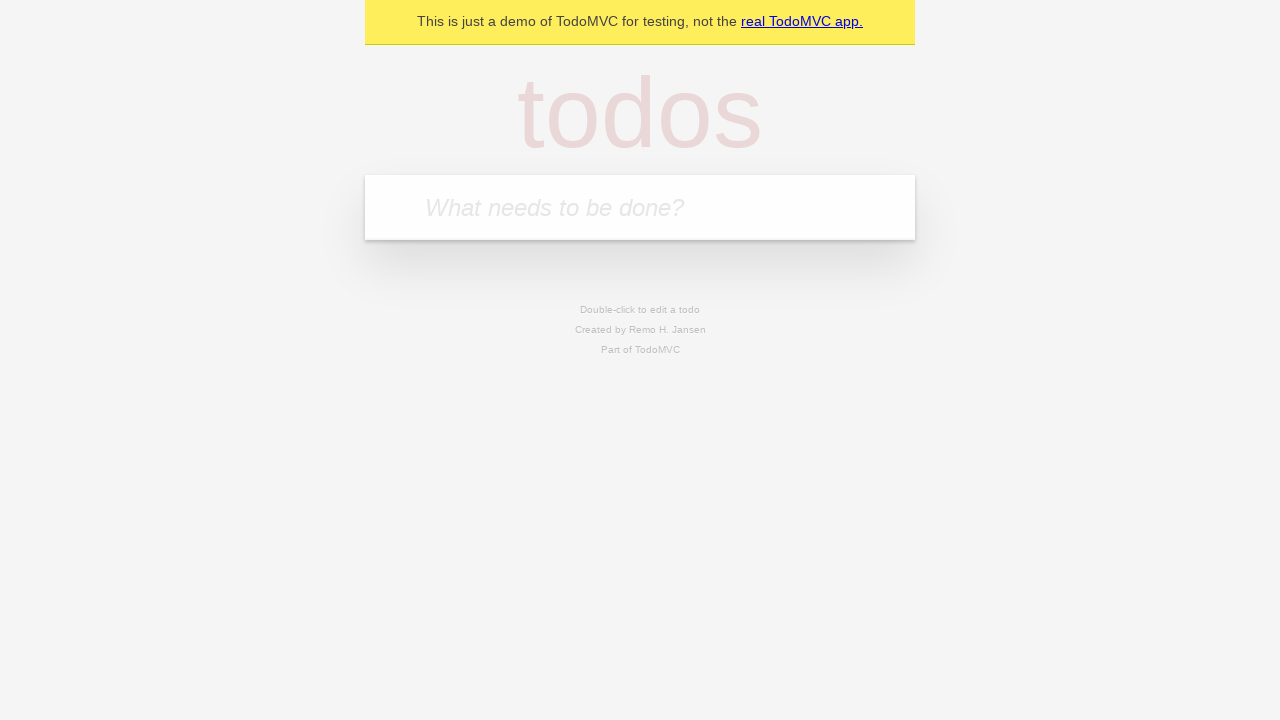

Filled todo input with 'buy some cheese' on internal:attr=[placeholder="What needs to be done?"i]
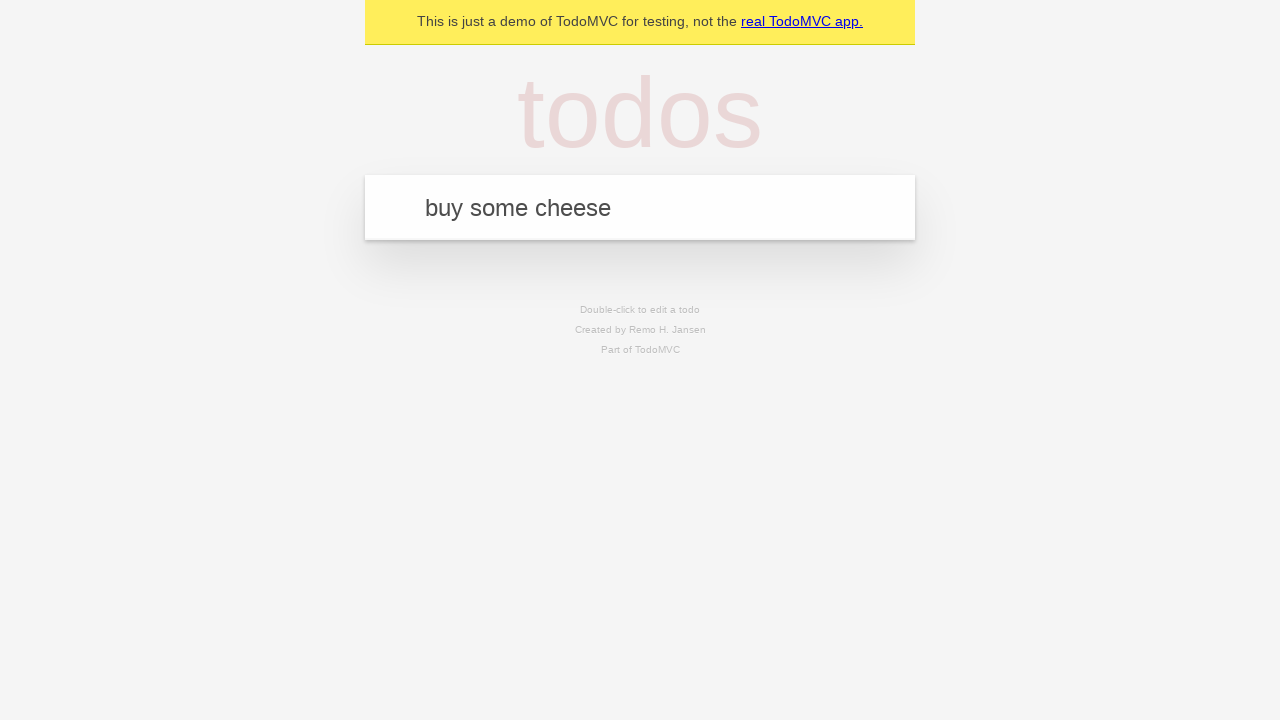

Pressed Enter to add first todo item on internal:attr=[placeholder="What needs to be done?"i]
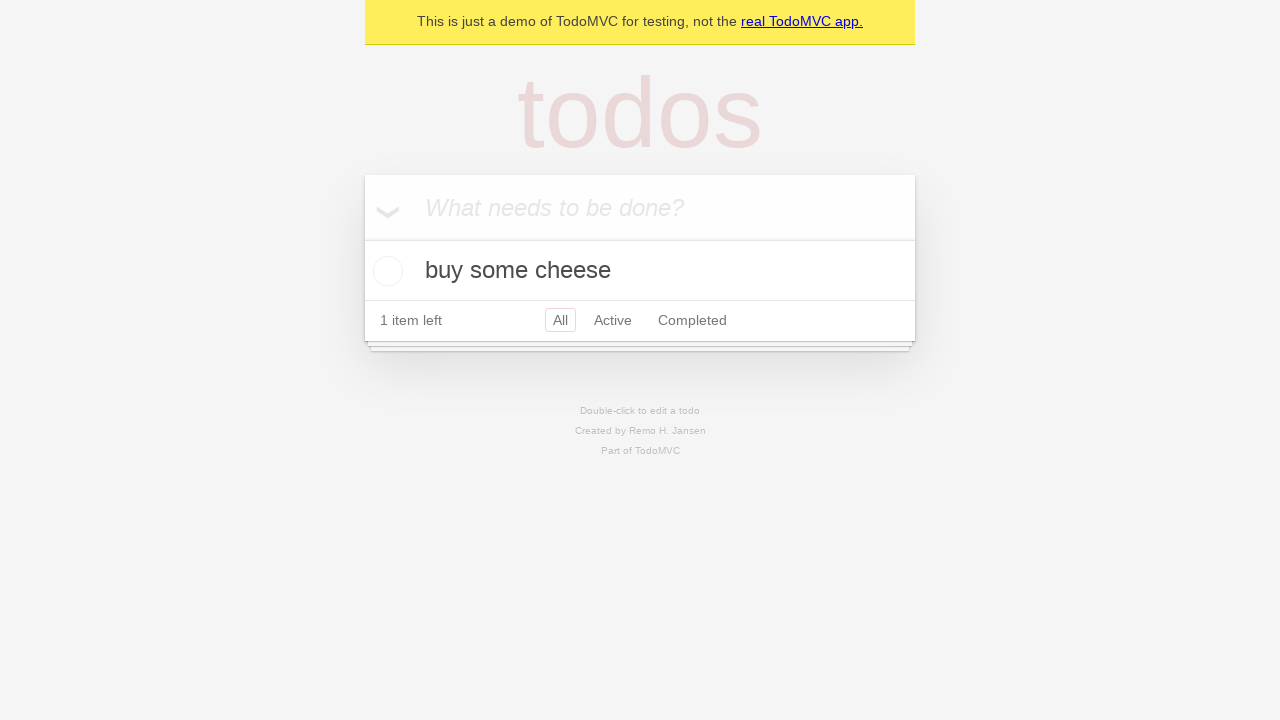

Filled todo input with 'feed the cat' on internal:attr=[placeholder="What needs to be done?"i]
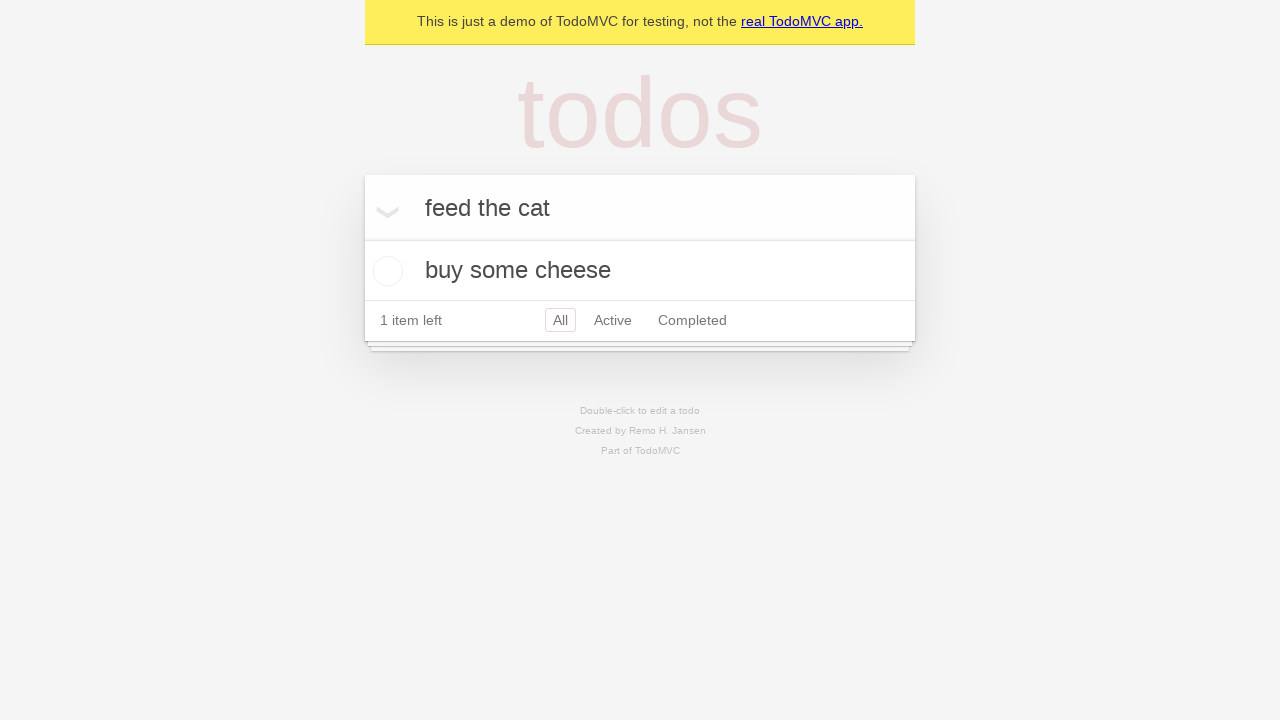

Pressed Enter to add second todo item on internal:attr=[placeholder="What needs to be done?"i]
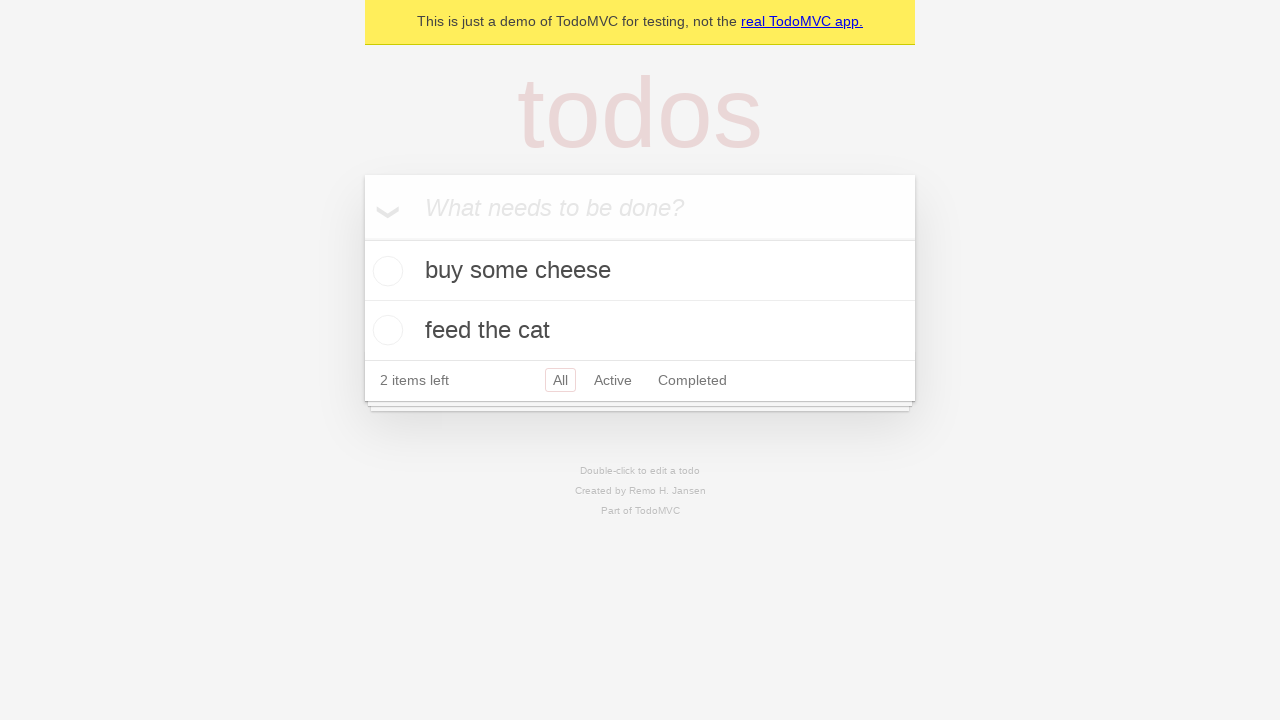

Filled todo input with 'book a doctors appointment' on internal:attr=[placeholder="What needs to be done?"i]
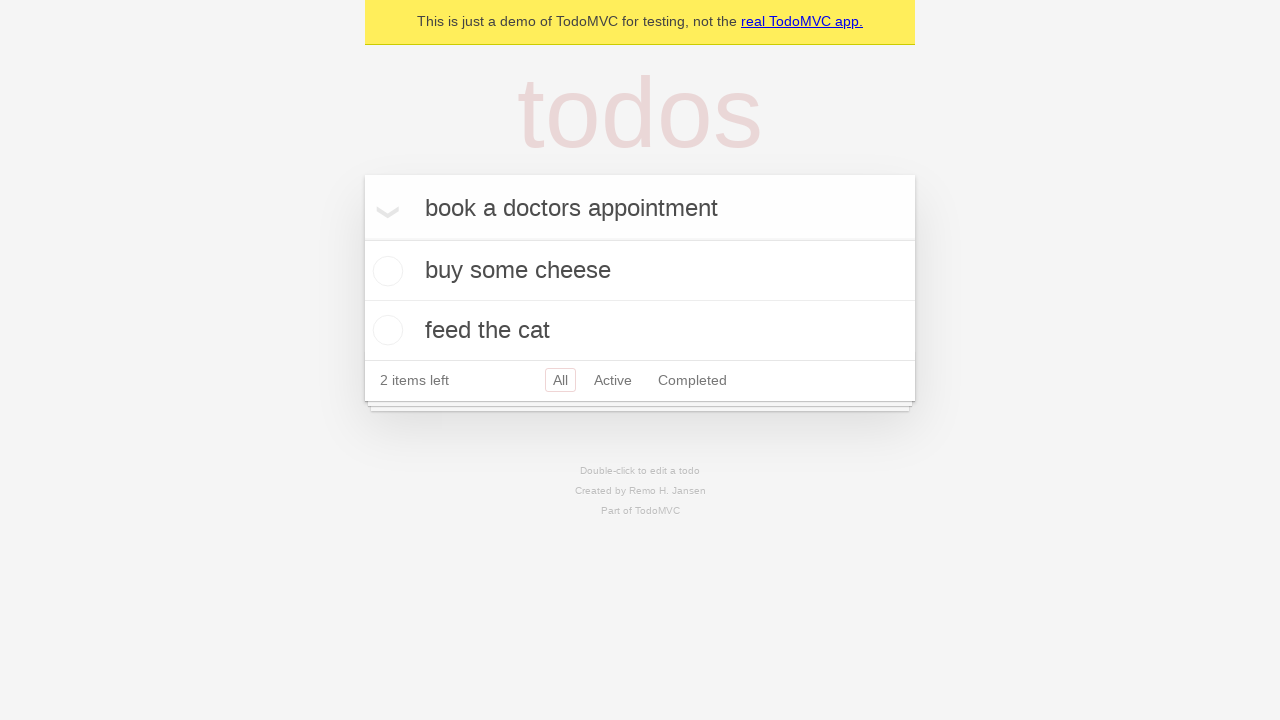

Pressed Enter to add third todo item on internal:attr=[placeholder="What needs to be done?"i]
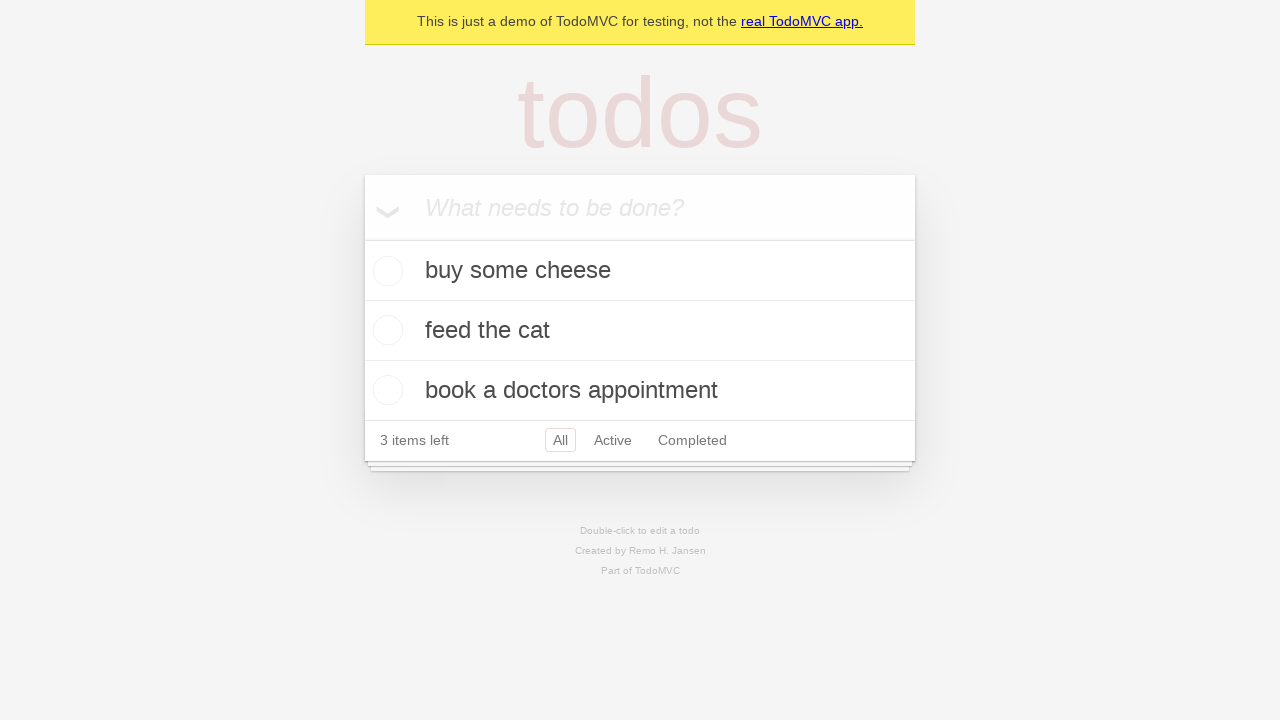

Waited for todo items to be added to the page
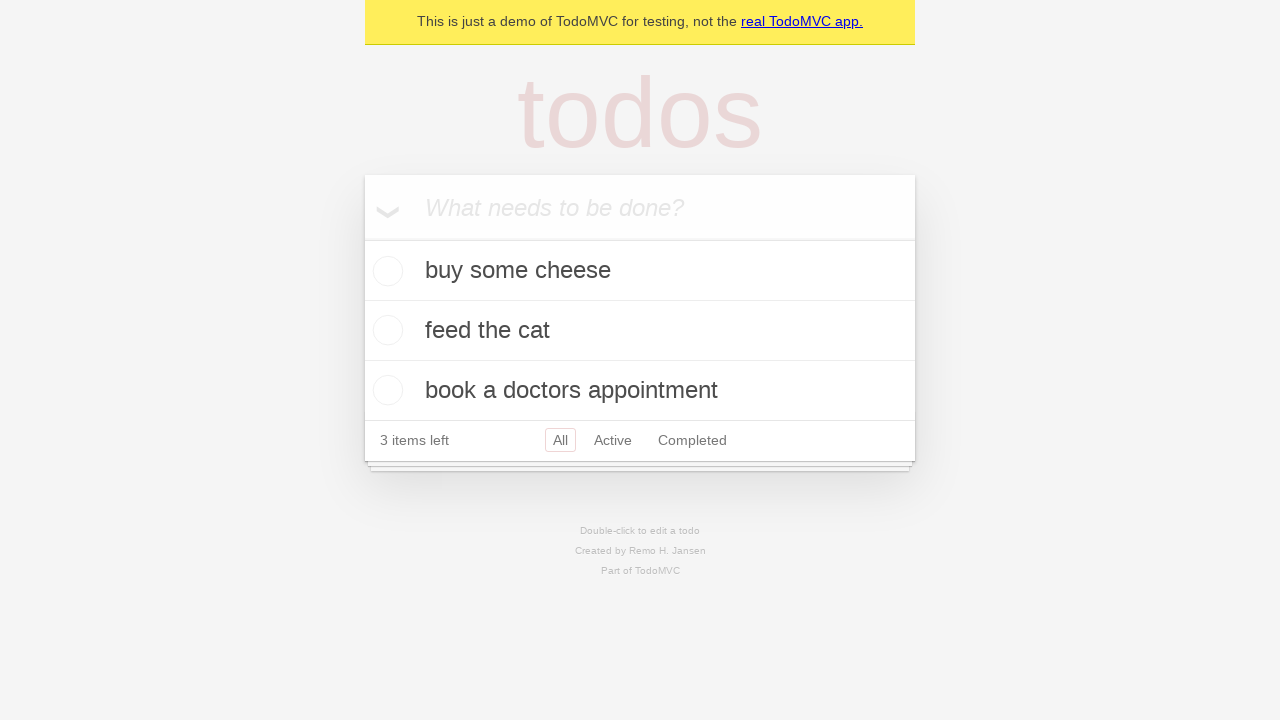

Checked 'Mark all as complete' checkbox to toggle all items as completed at (362, 238) on internal:label="Mark all as complete"i
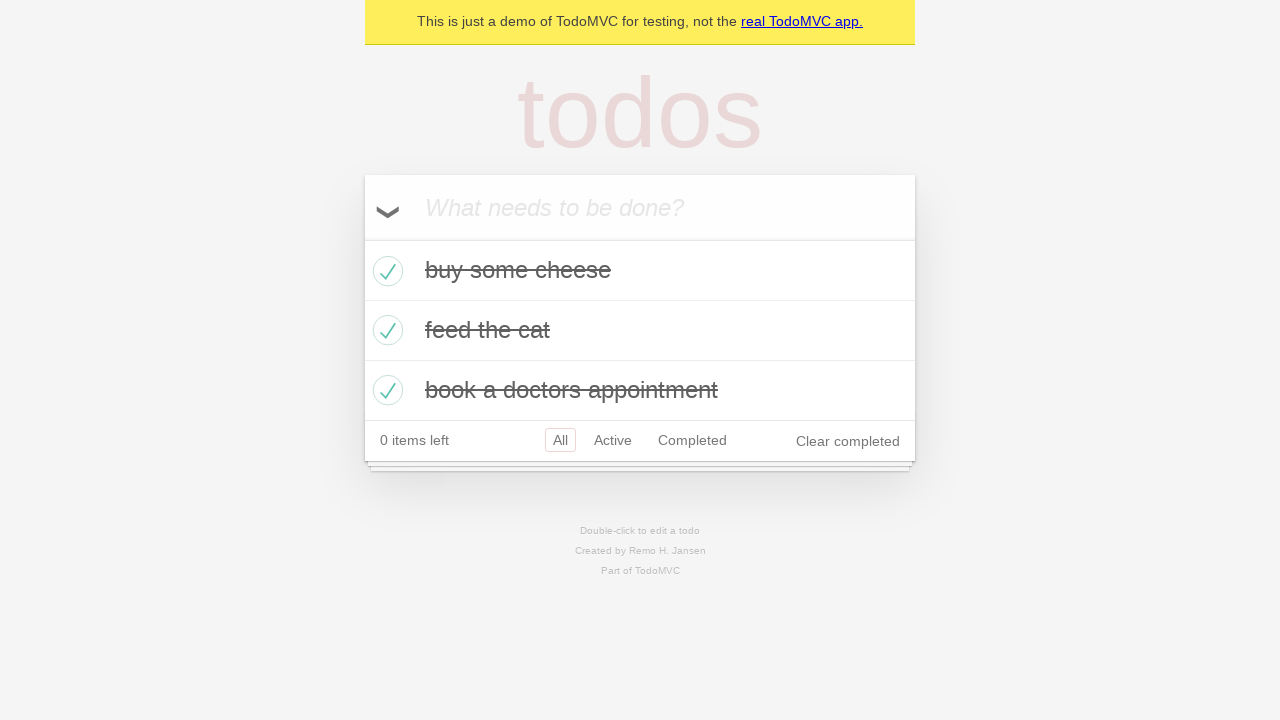

Unchecked 'Mark all as complete' checkbox to clear the complete state of all items at (362, 238) on internal:label="Mark all as complete"i
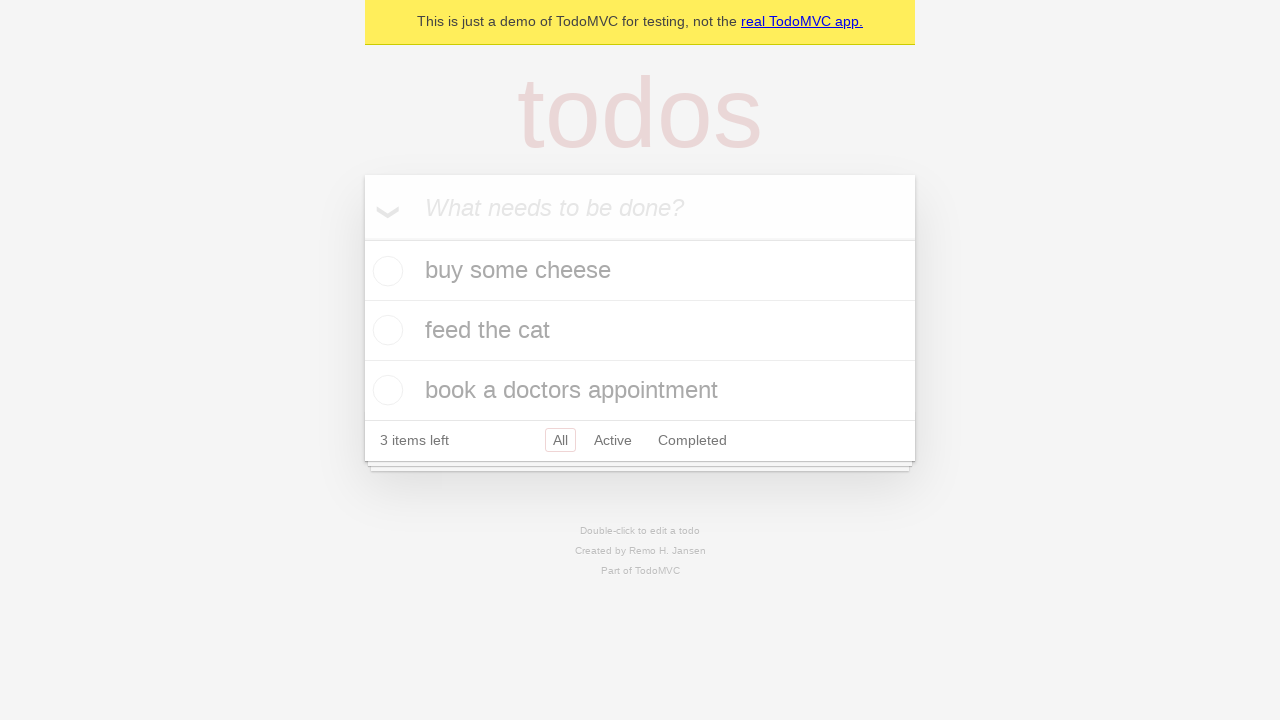

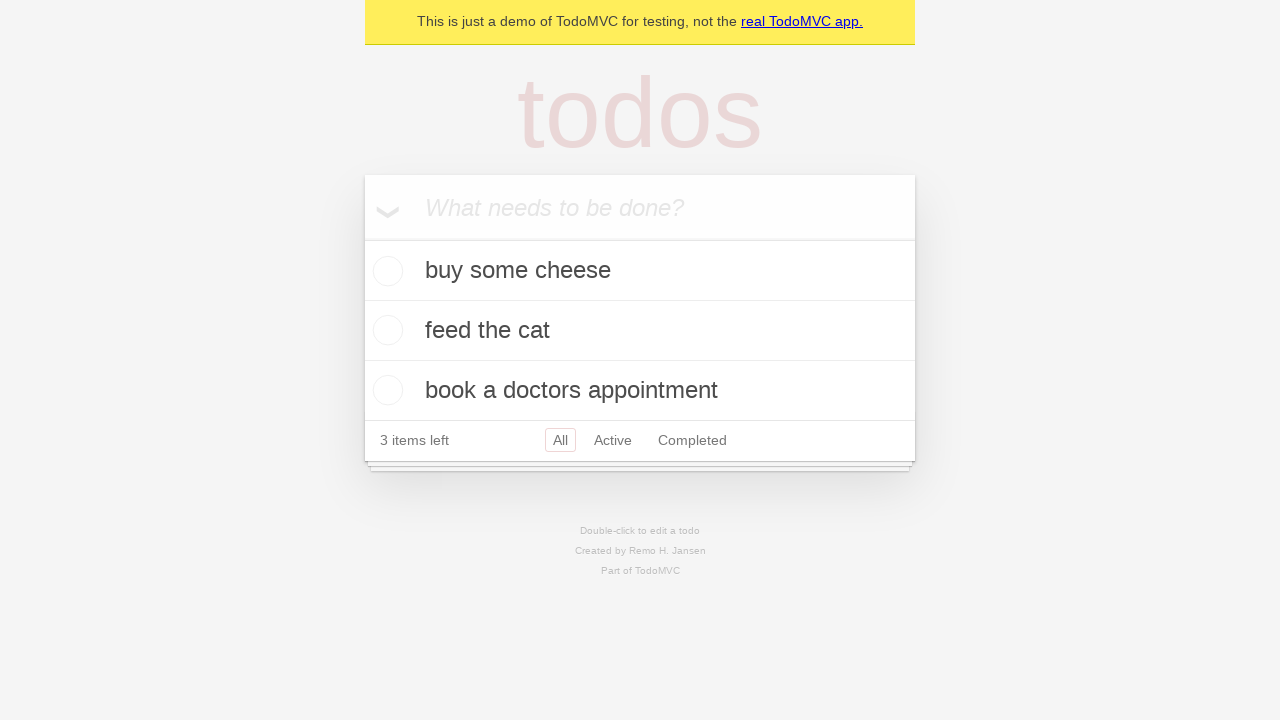